Tests horizontal slider functionality using keyboard controls by moving the slider to various positions (start, middle, end, out of bounds, and fractional values)

Starting URL: http://the-internet.herokuapp.com/

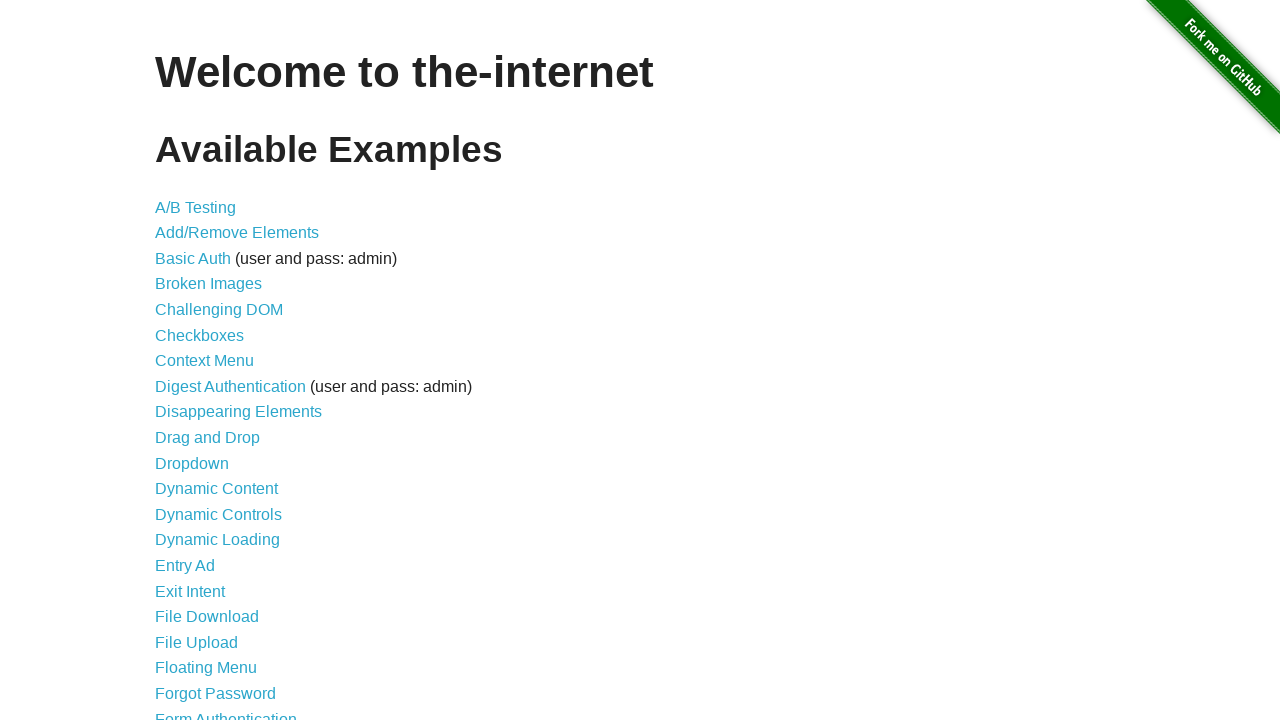

Clicked on Horizontal Slider link at (214, 361) on a[href='/horizontal_slider']
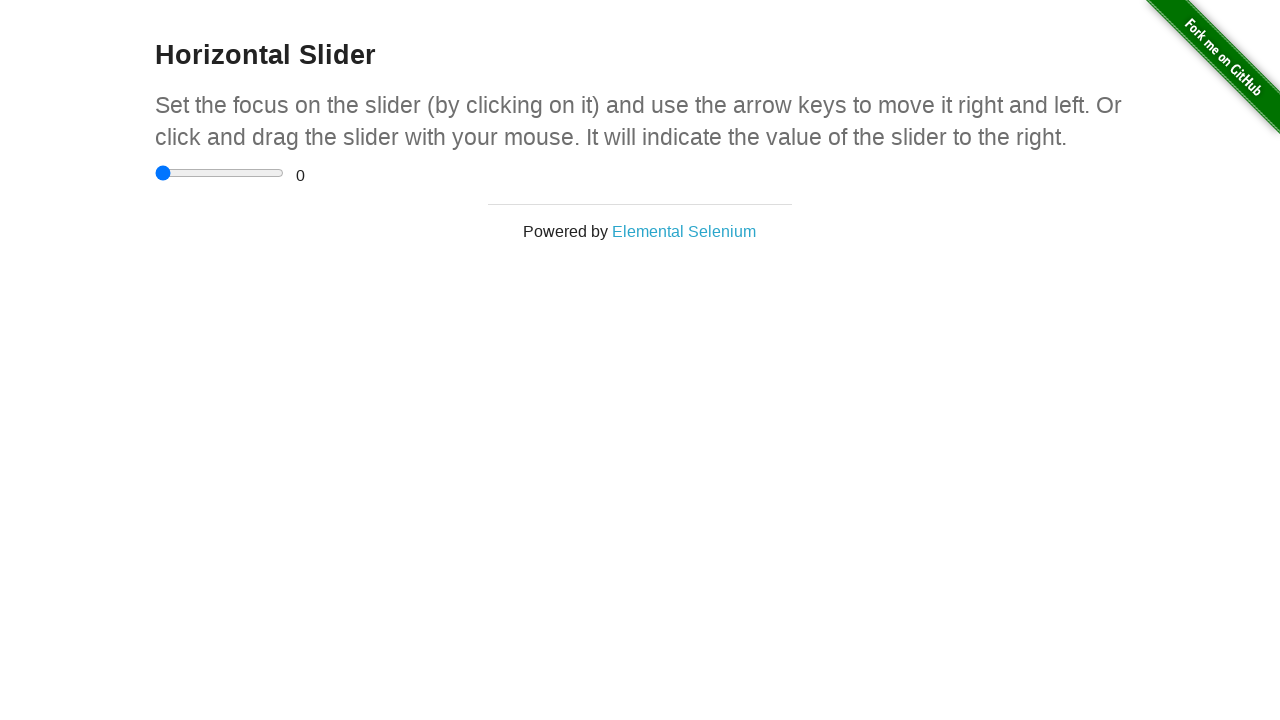

Slider page loaded and slider element is visible
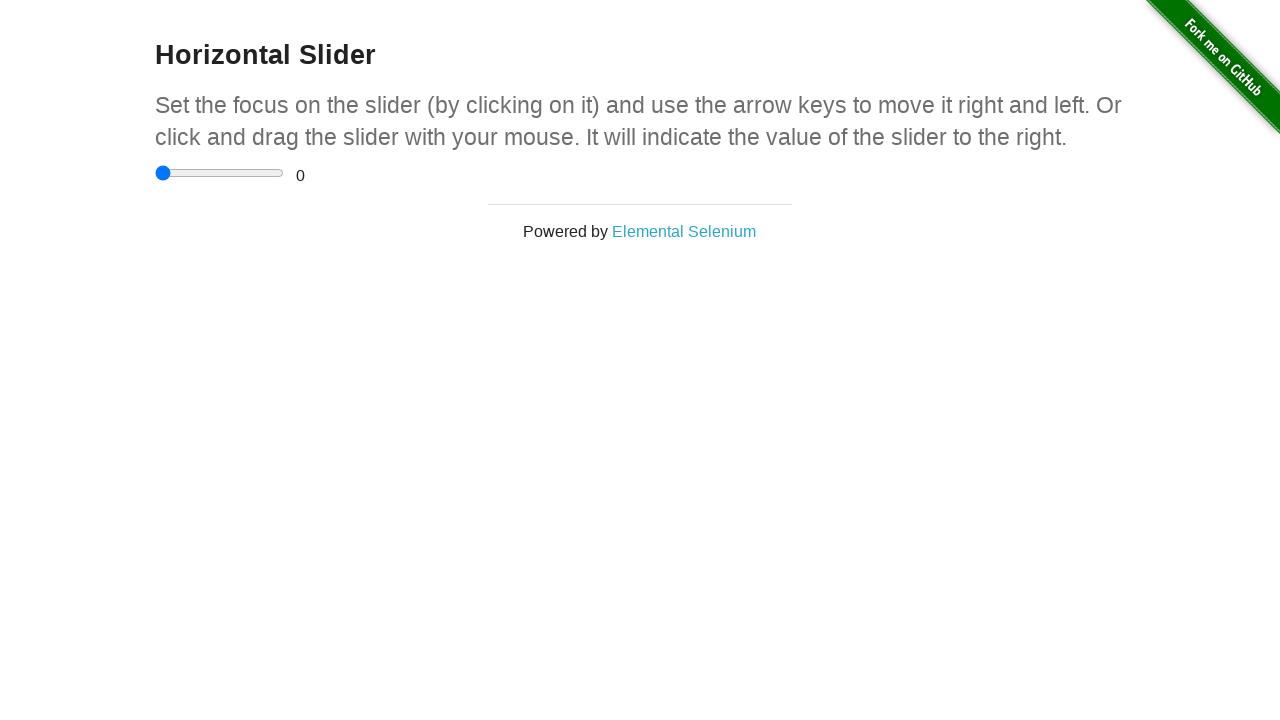

Located the horizontal slider element
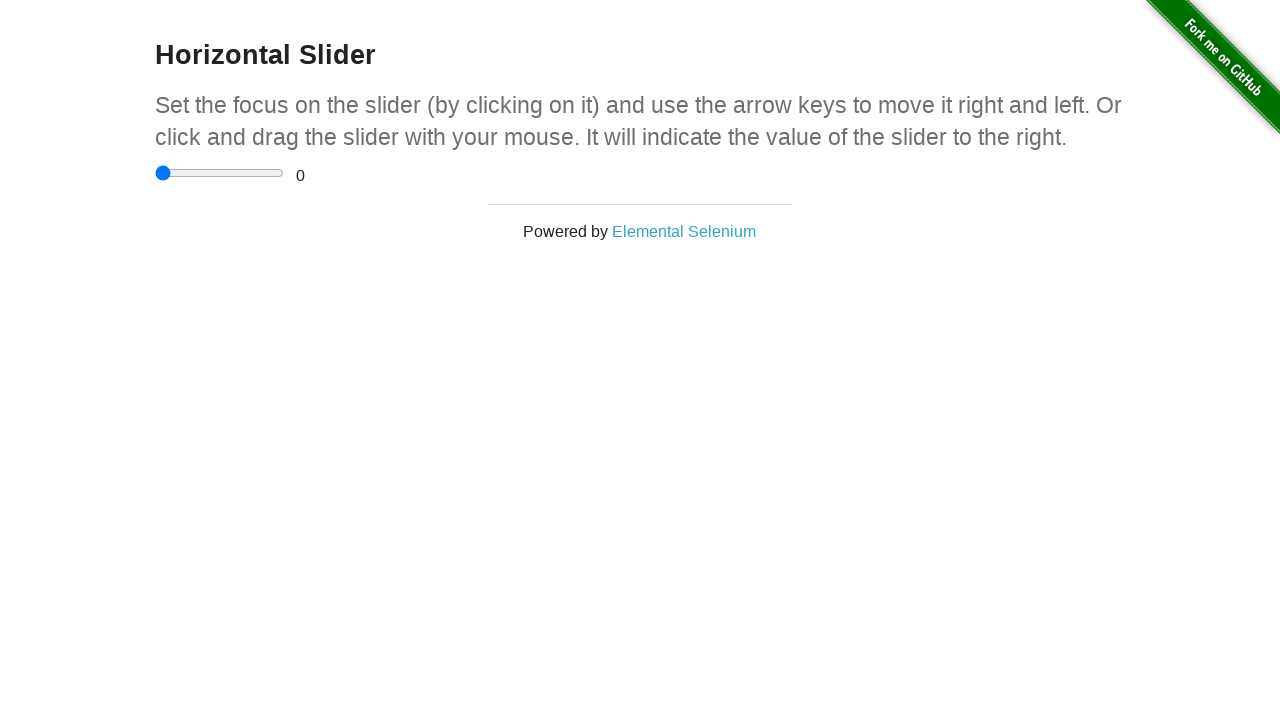

Focused on the slider element on input[type='range']
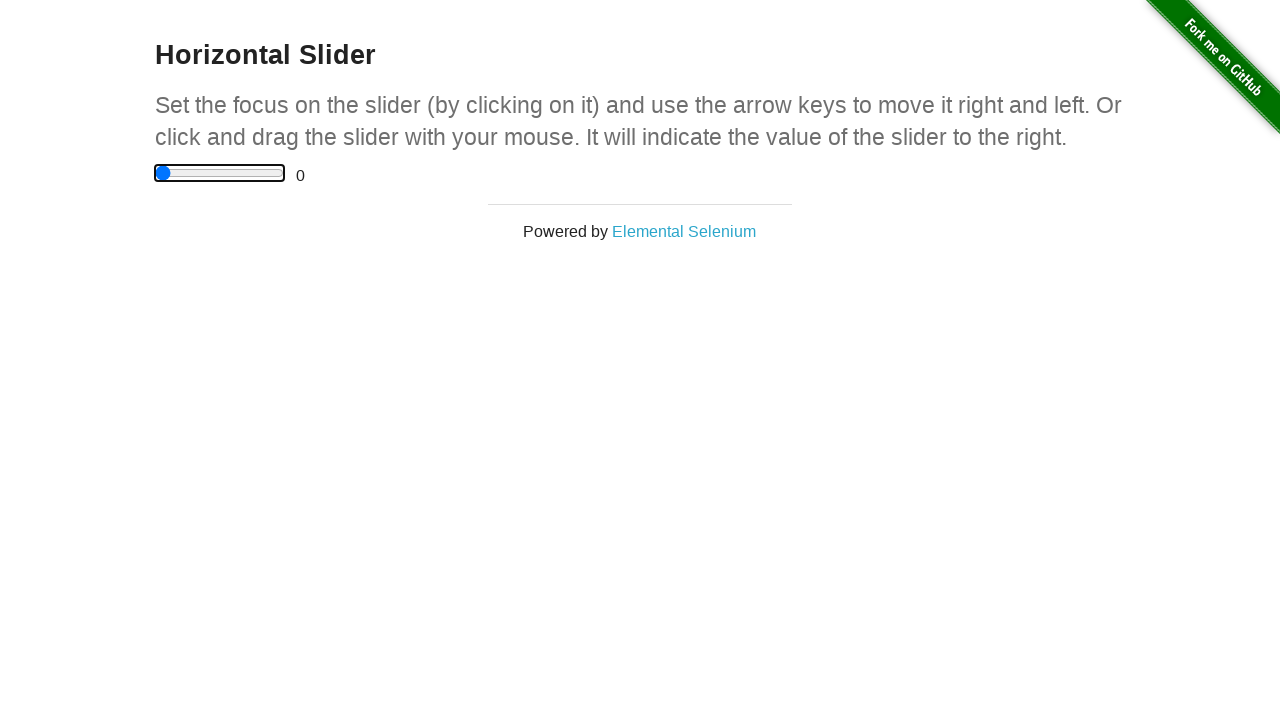

Pressed Home key to move slider to start position (0)
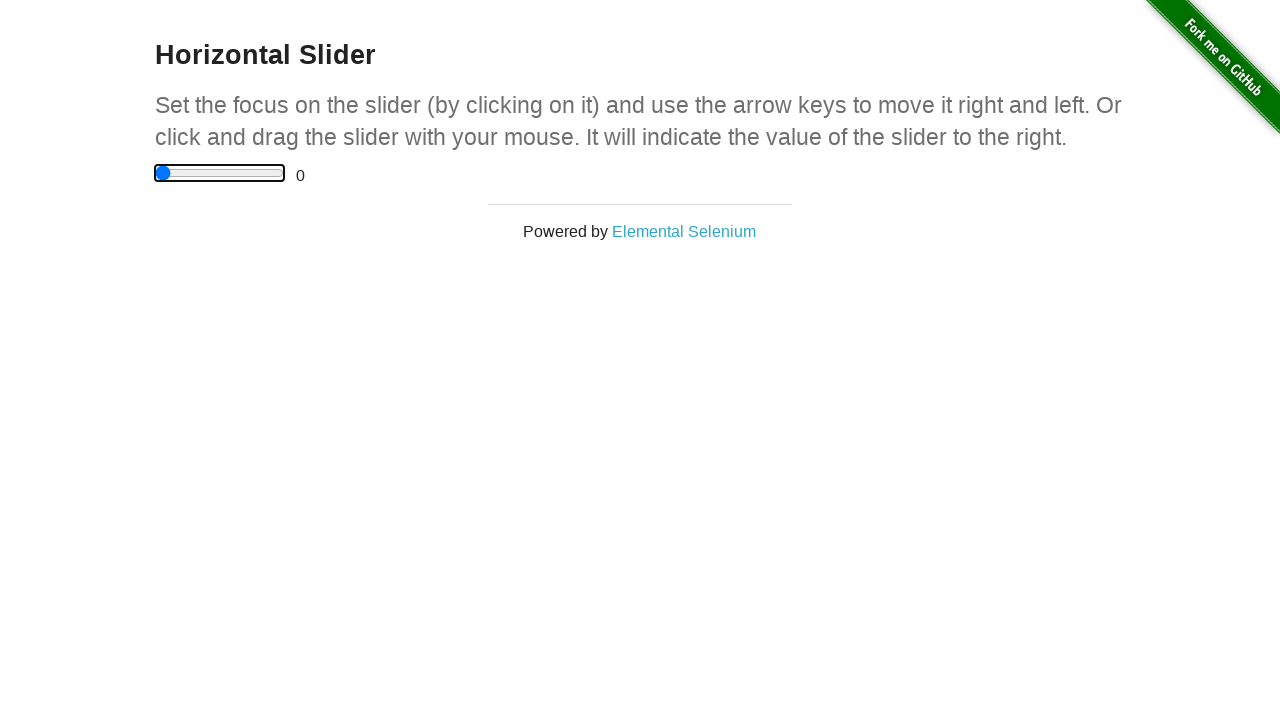

Pressed ArrowRight to move slider towards middle position
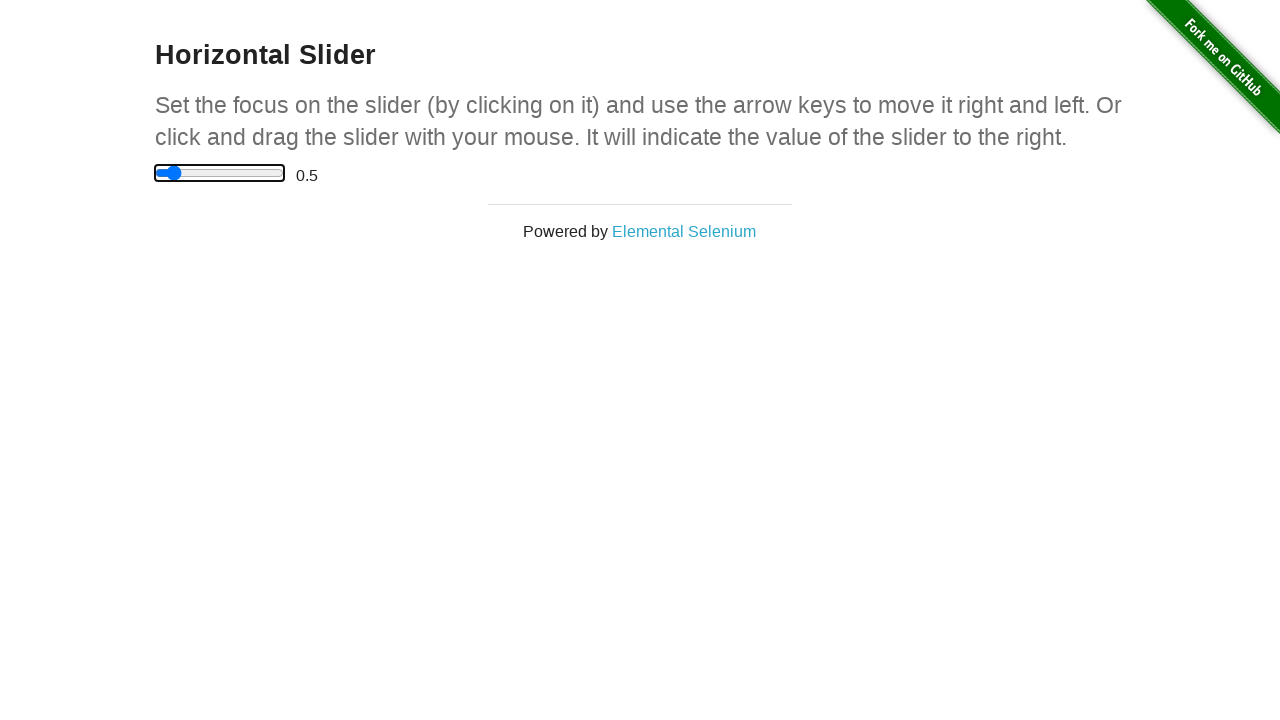

Pressed ArrowRight to move slider towards middle position
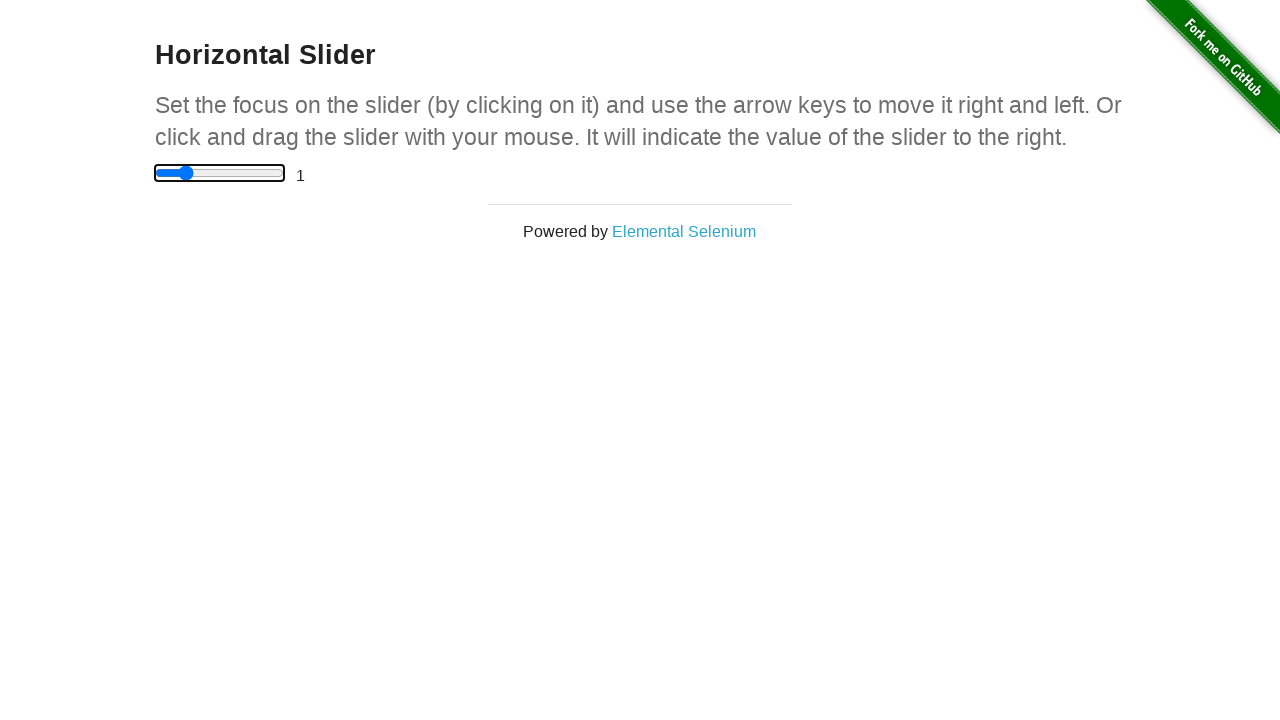

Pressed ArrowRight to move slider towards middle position
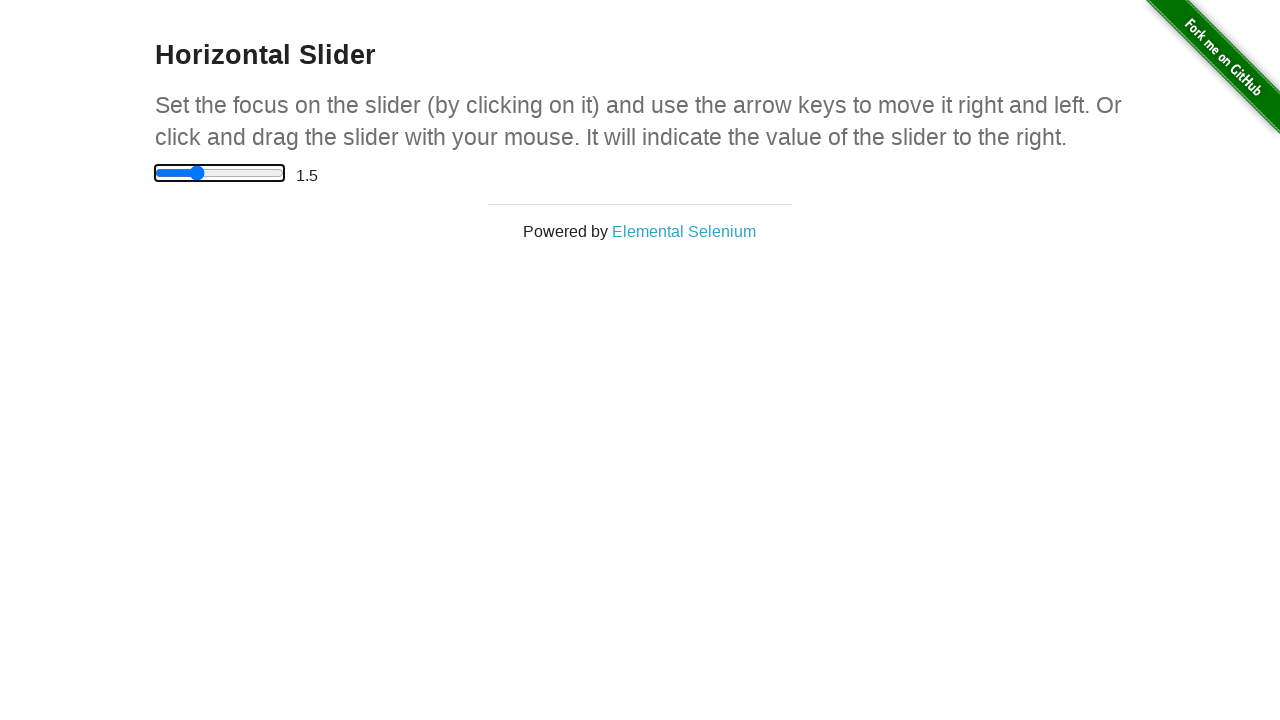

Pressed ArrowRight to move slider towards middle position
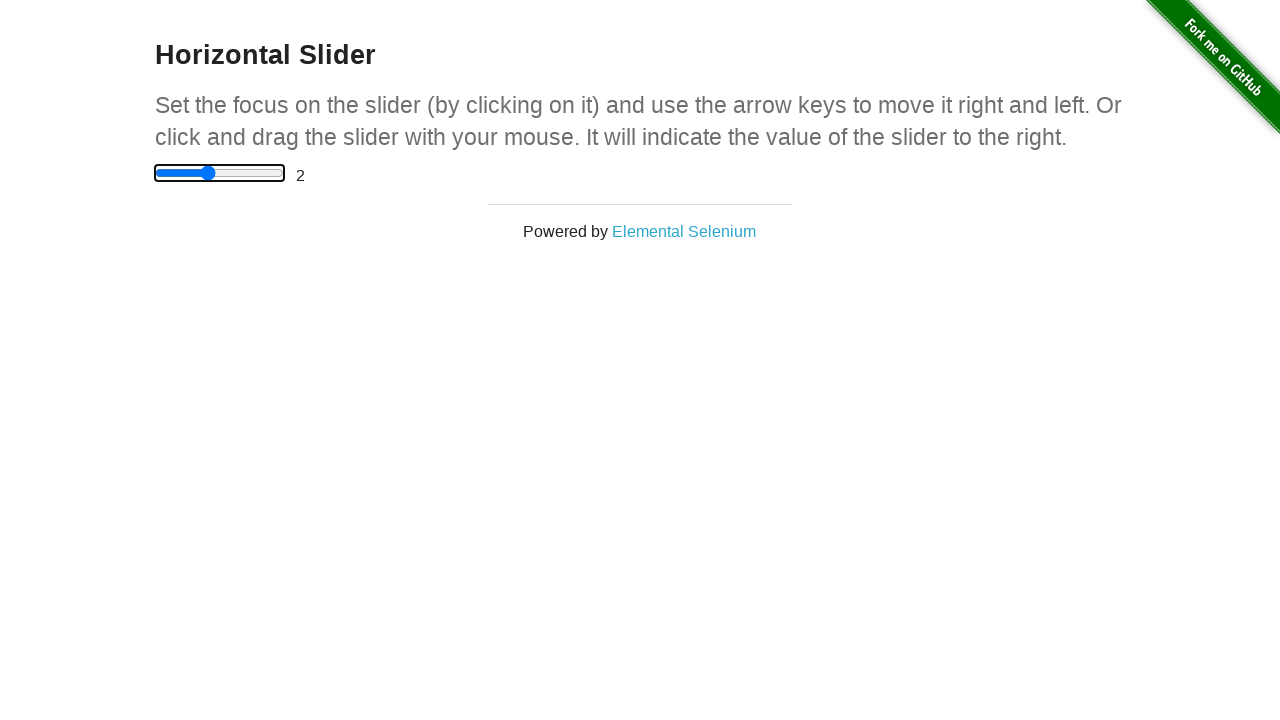

Pressed ArrowRight to move slider towards middle position
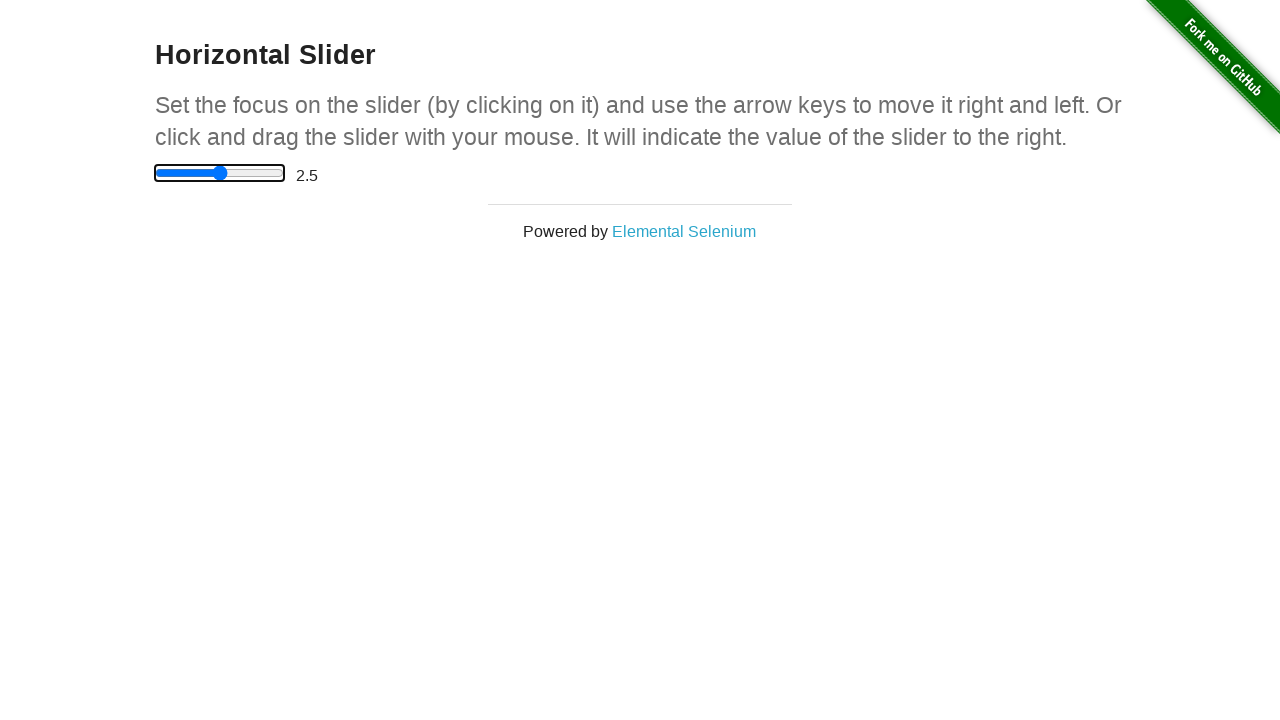

Pressed ArrowRight to move slider towards middle position
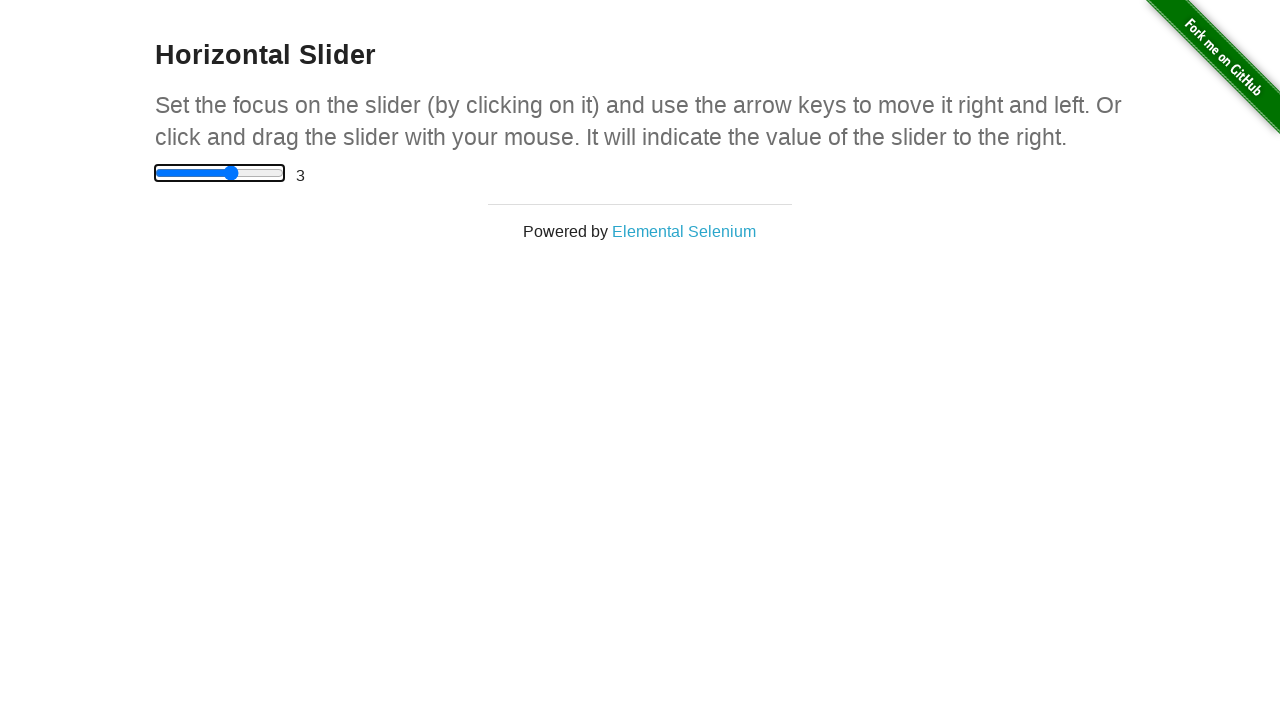

Pressed ArrowRight to move slider towards middle position
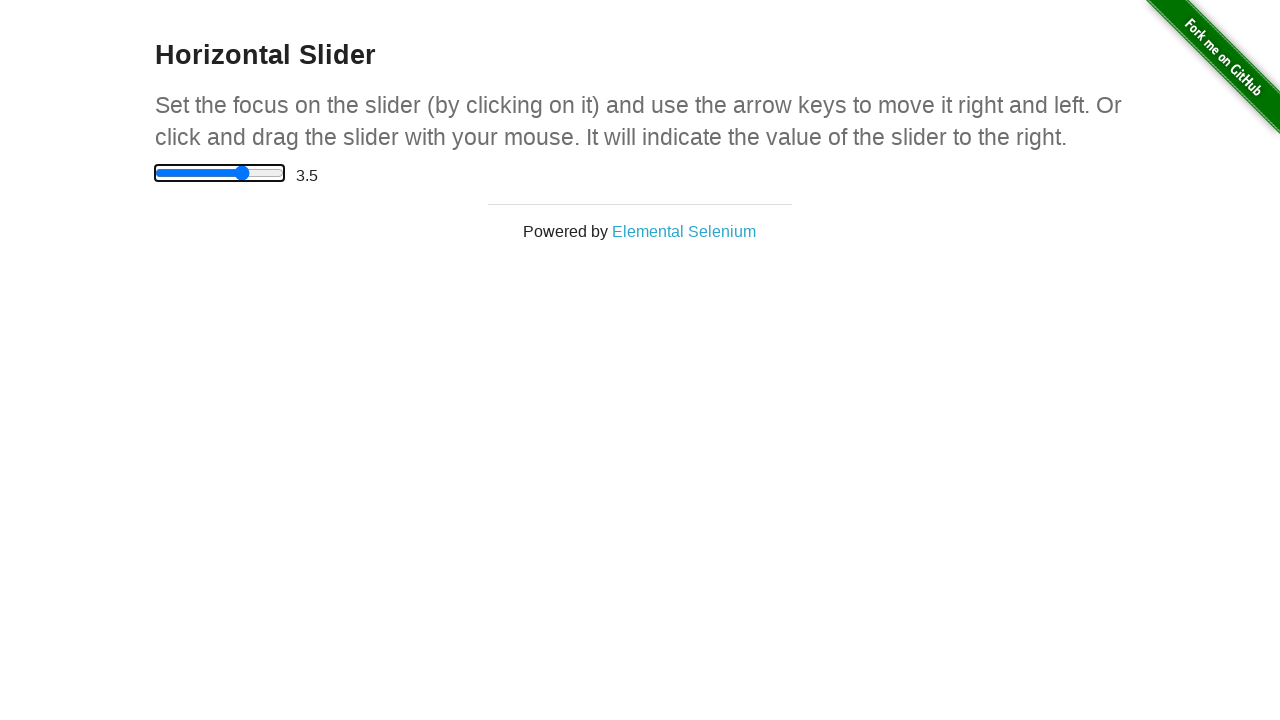

Pressed ArrowRight to move slider towards middle position
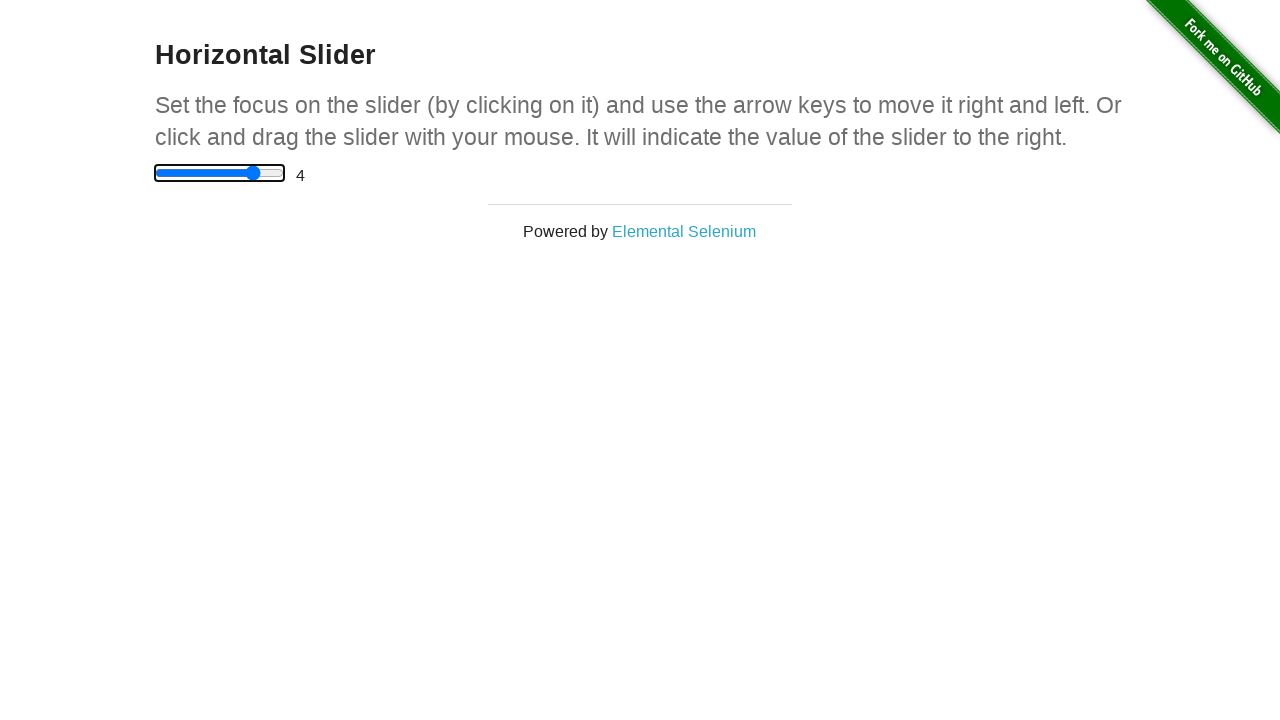

Pressed ArrowRight to move slider towards middle position
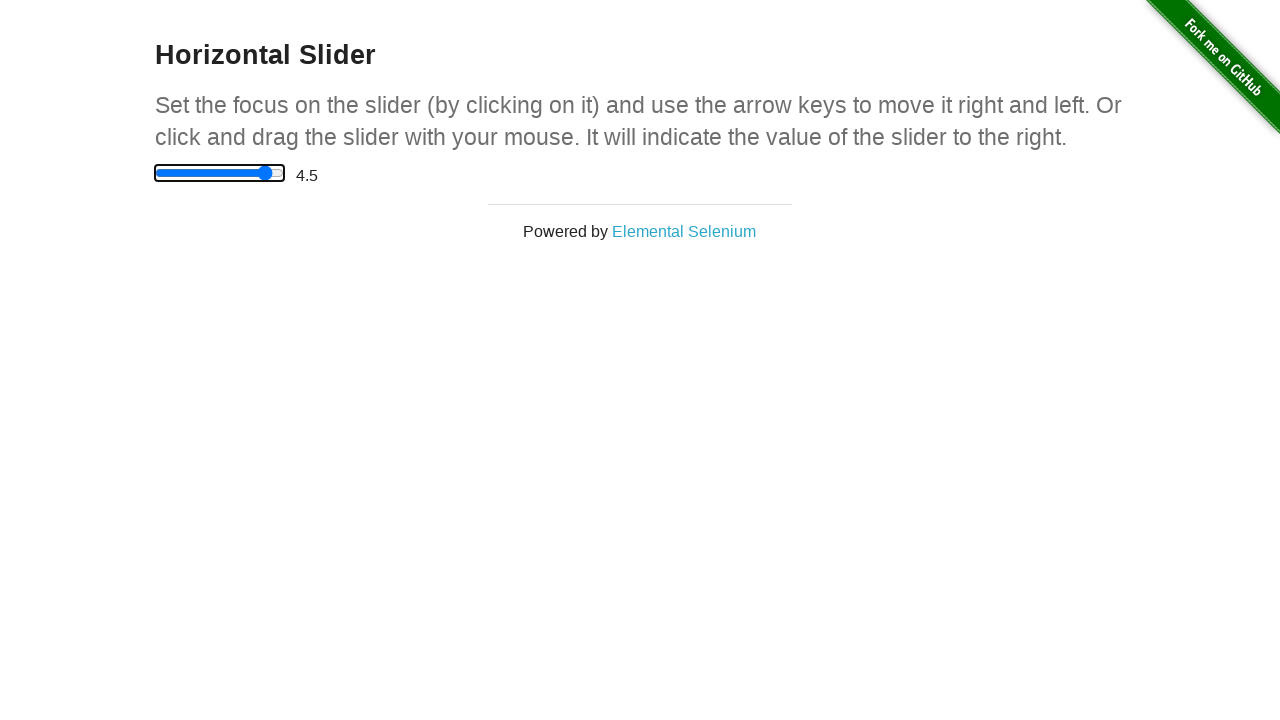

Pressed ArrowRight to move slider towards middle position
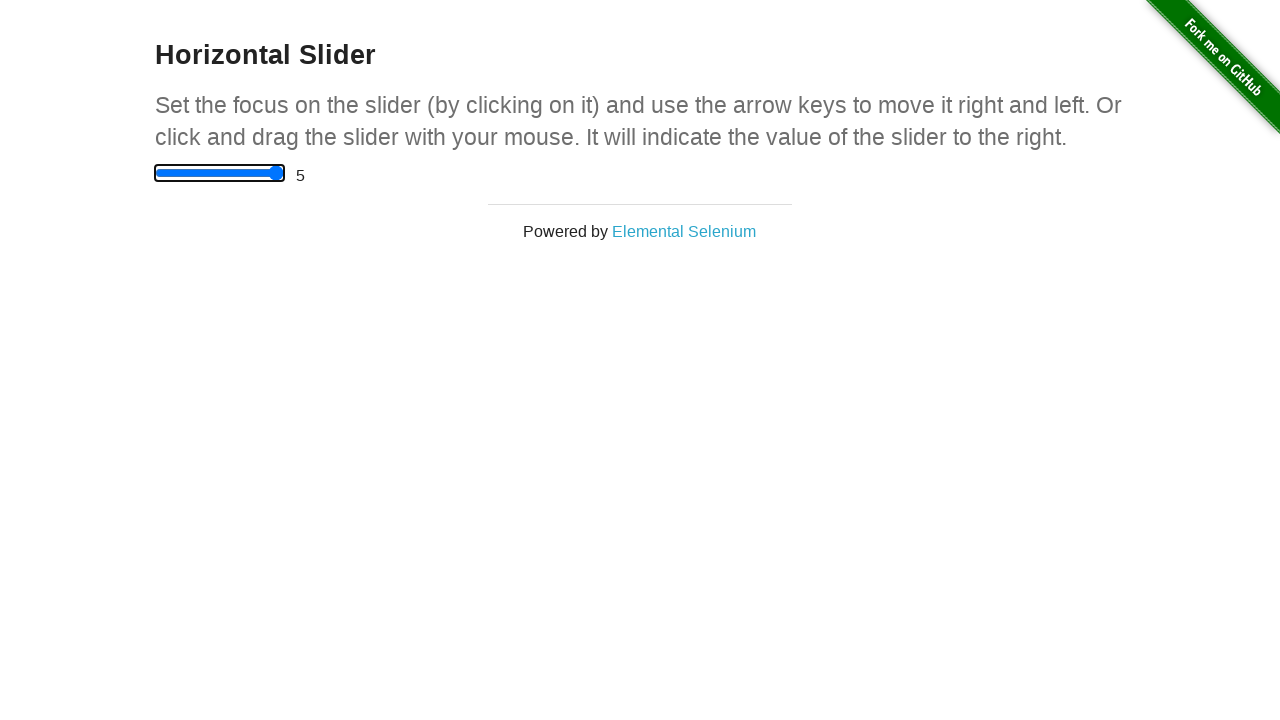

Pressed End key to move slider to end position (5)
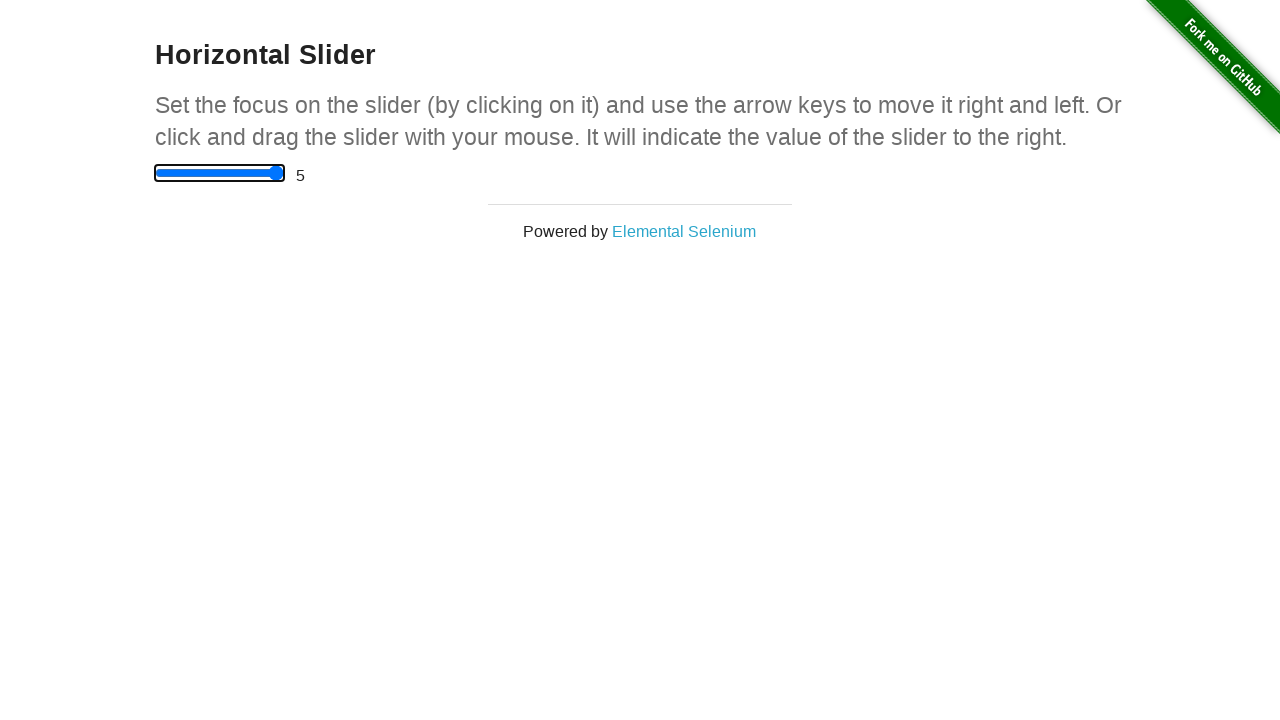

Verified slider value display is visible at end position
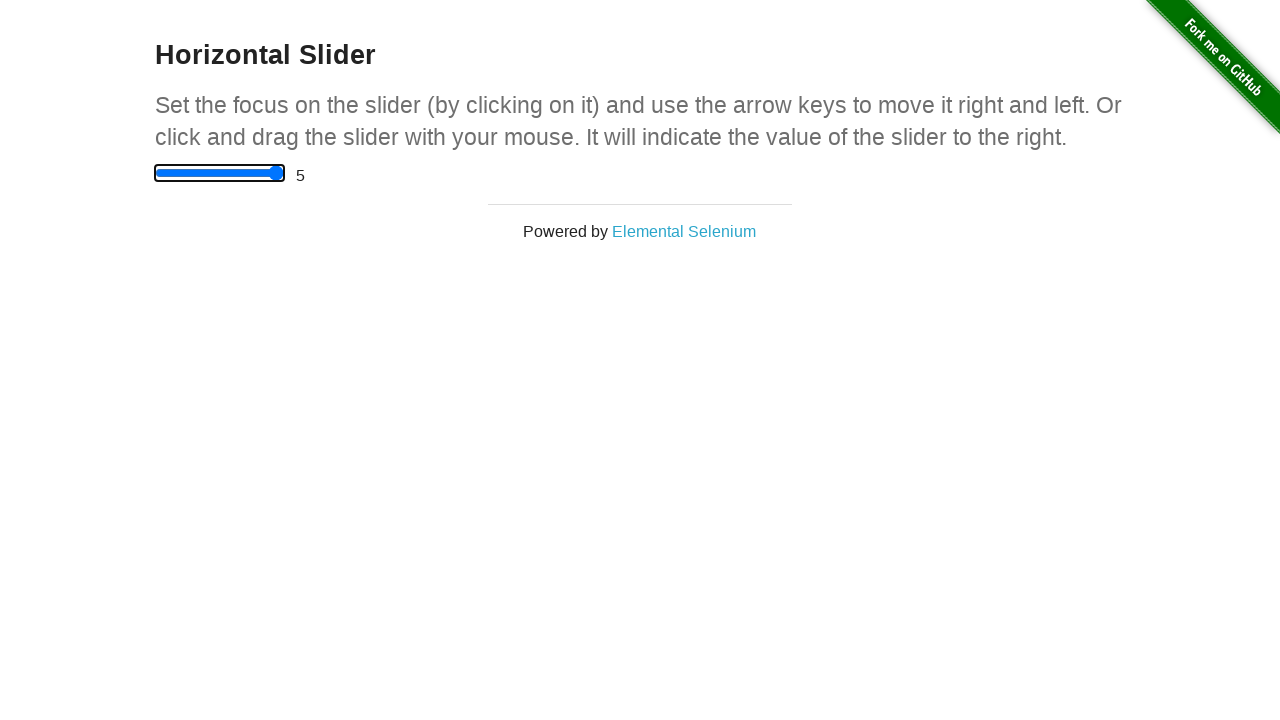

Pressed Home key to move slider back to start position
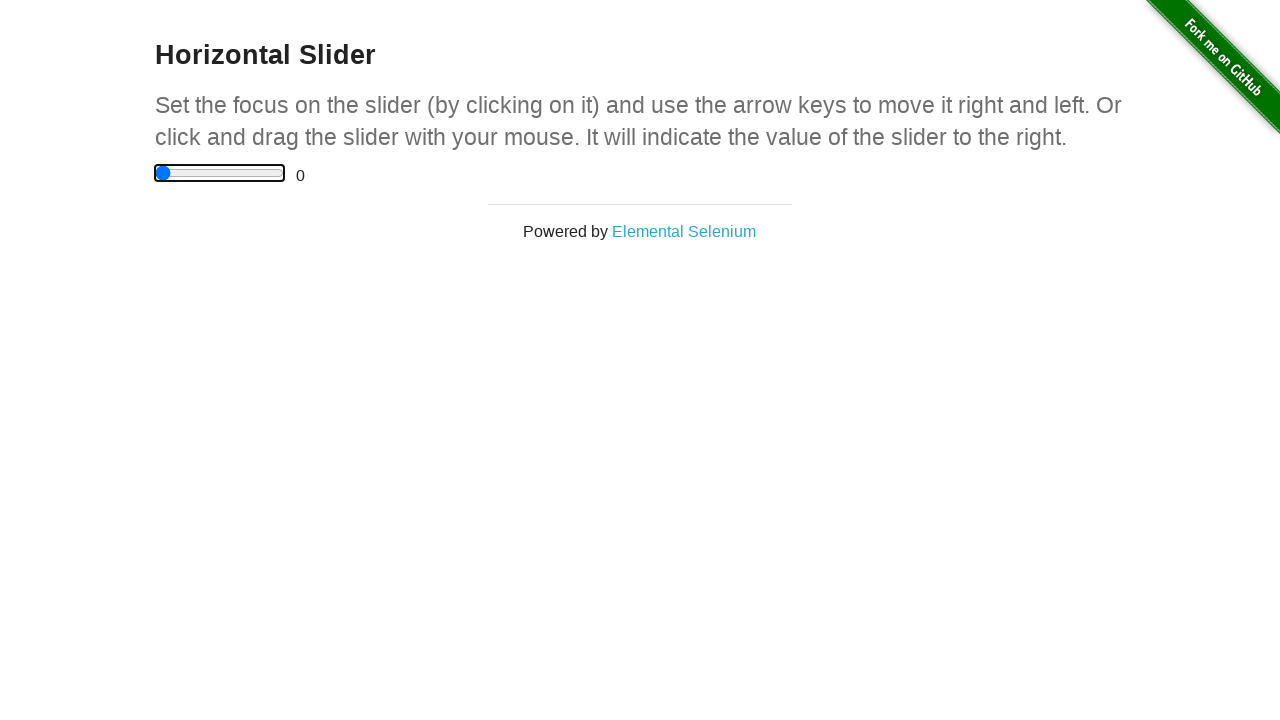

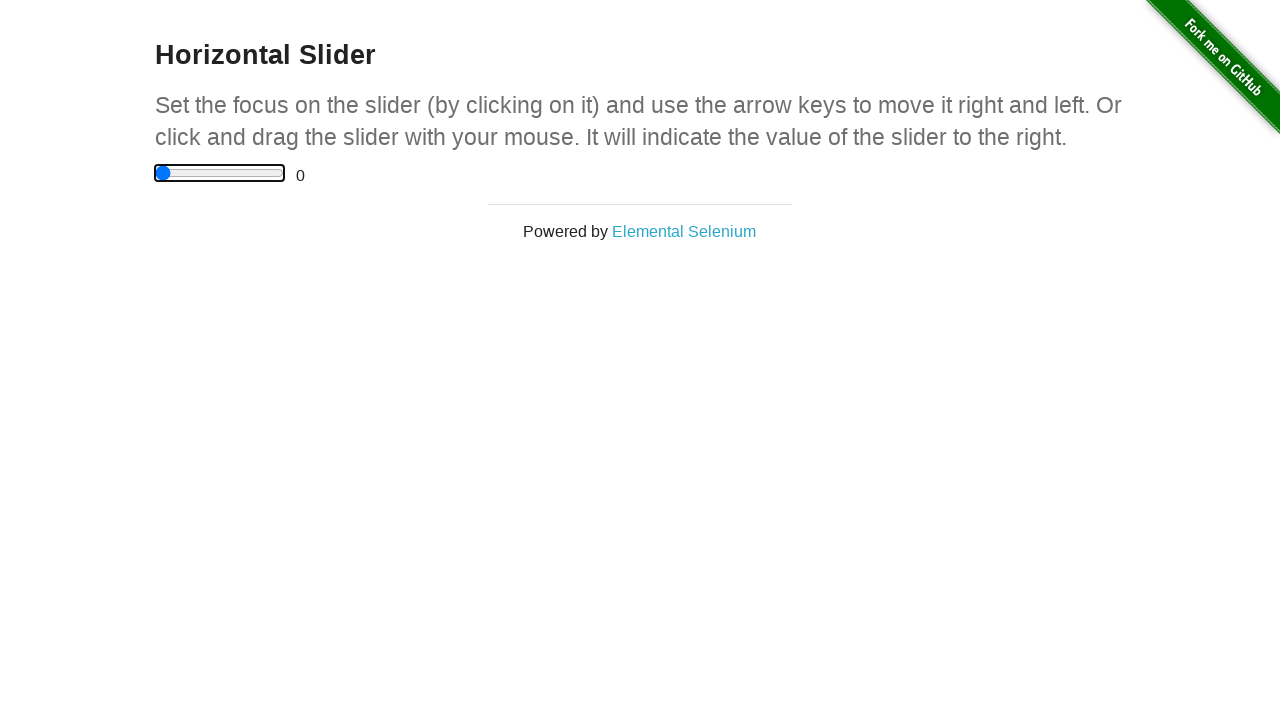